Tests a math form by reading a value from the page, calculating a logarithmic function, checking checkboxes, filling the answer, and submitting the form

Starting URL: https://suninjuly.github.io/math.html

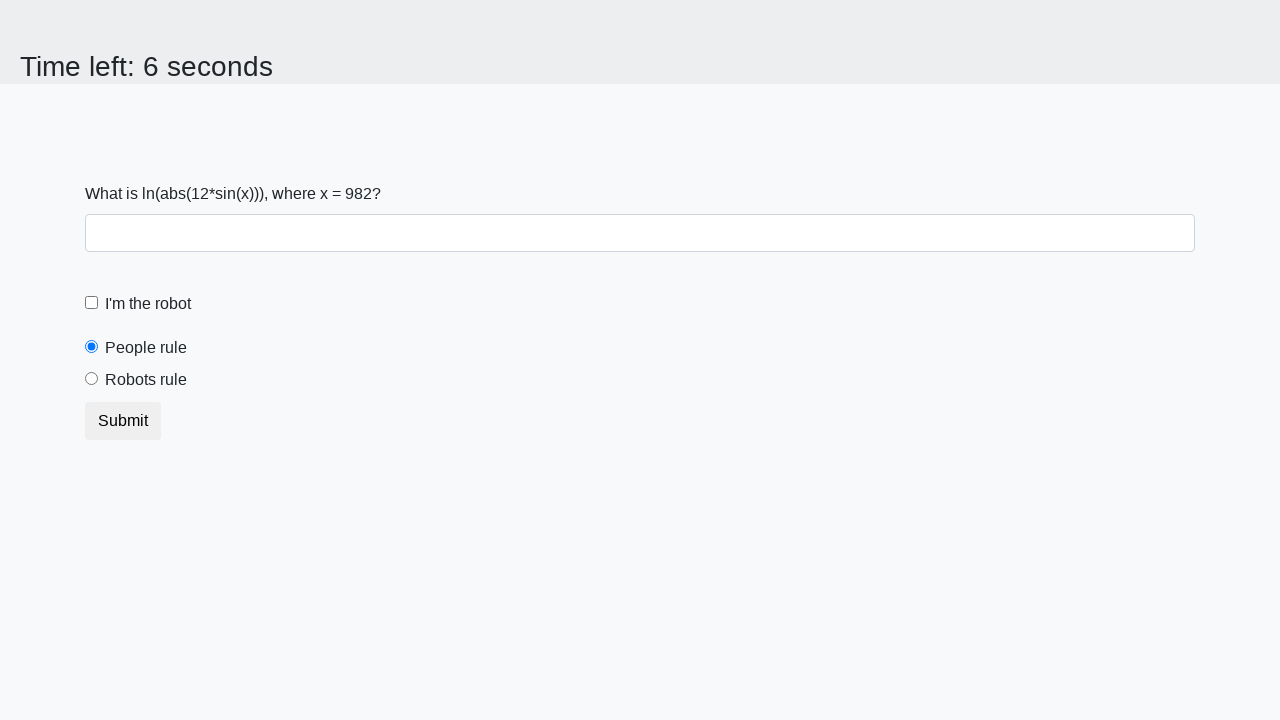

Located the x value element on the page
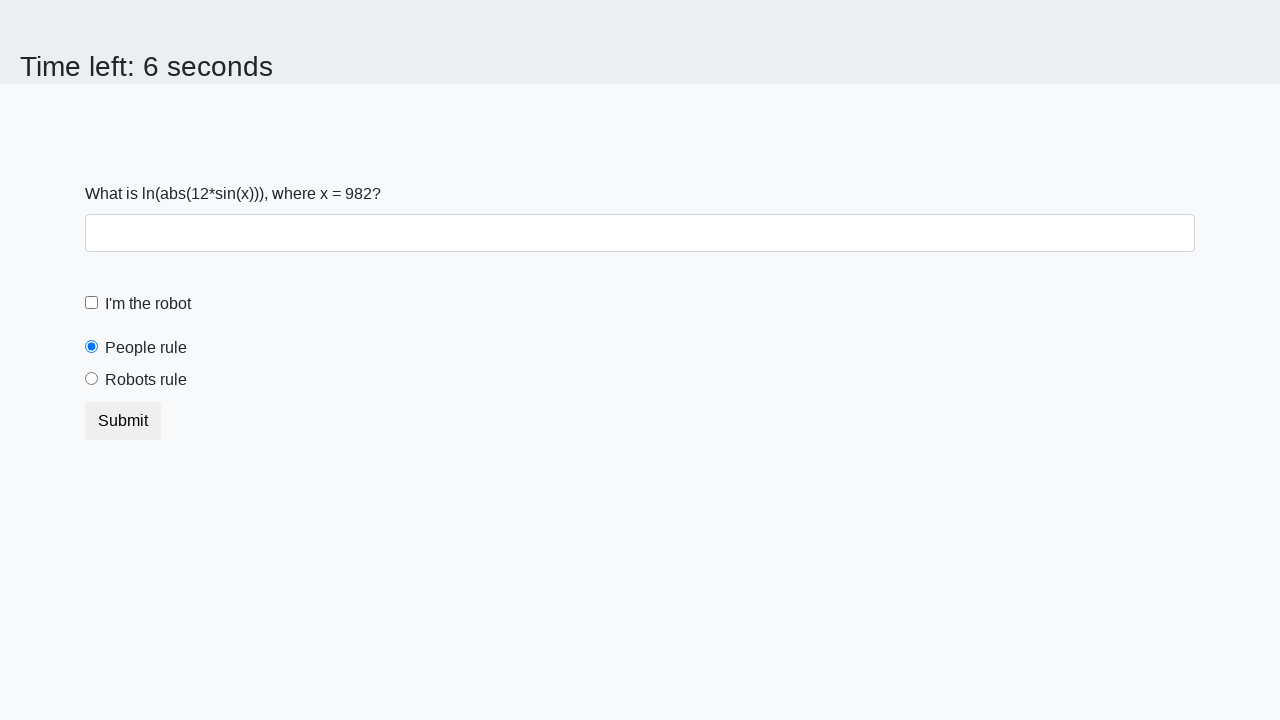

Read x value from page: 982
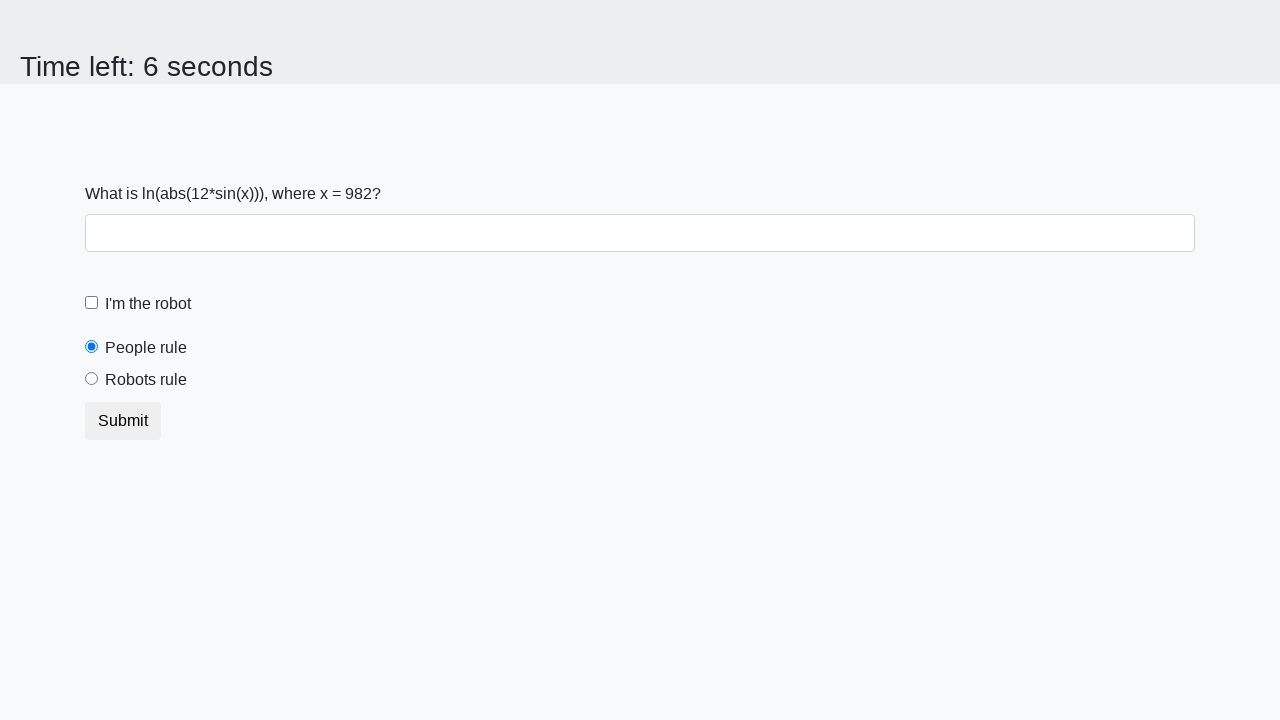

Calculated logarithmic answer using formula: 2.452736588352729
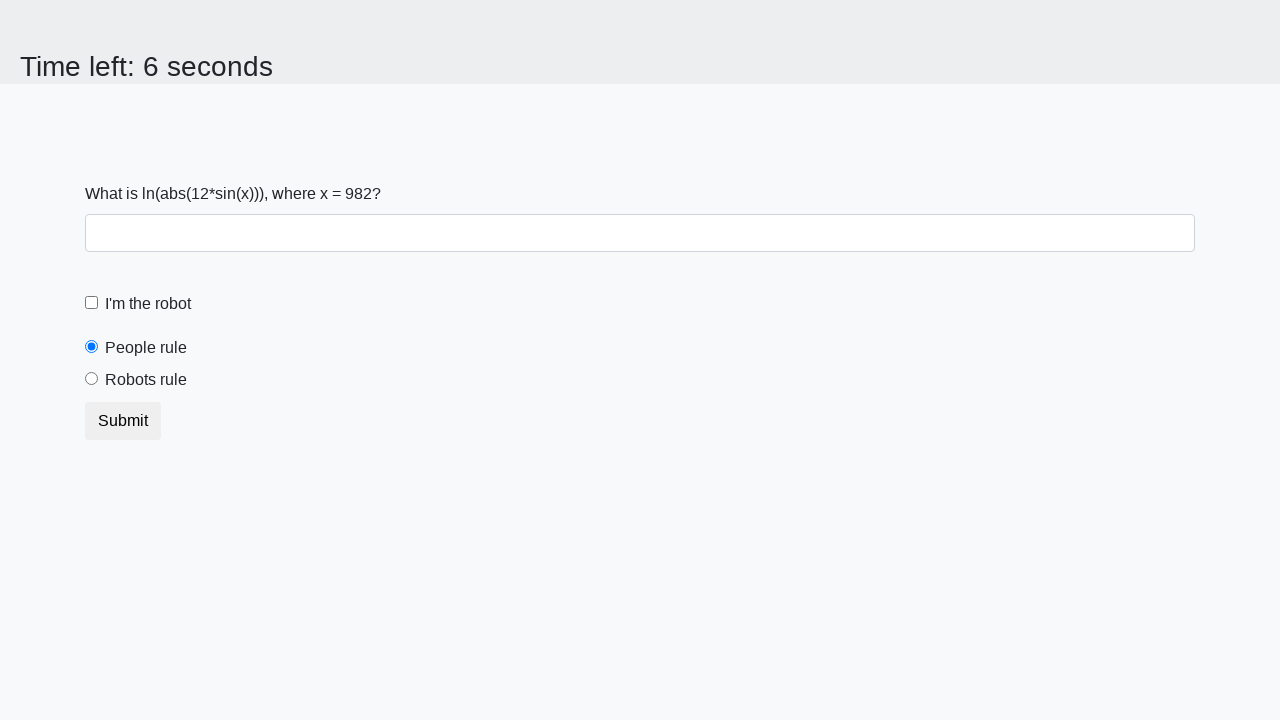

Checked the robot checkbox at (92, 303) on #robotCheckbox
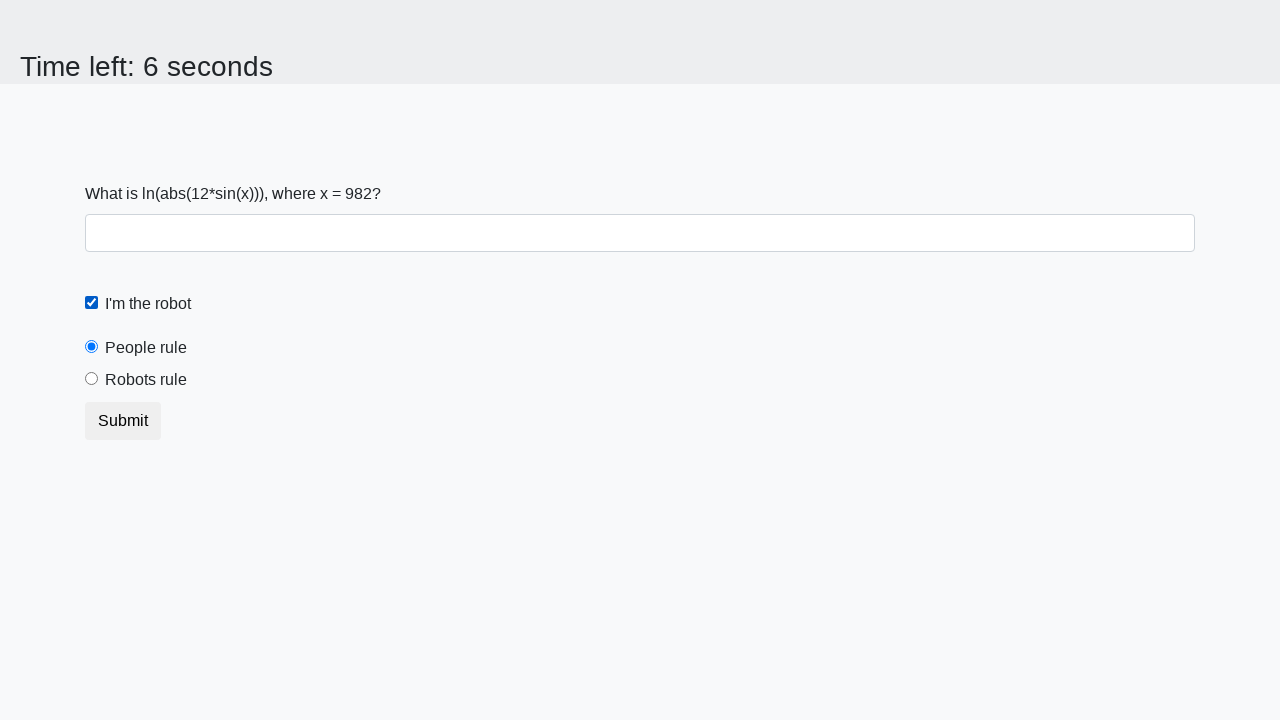

Checked the robots rule checkbox at (92, 379) on #robotsRule
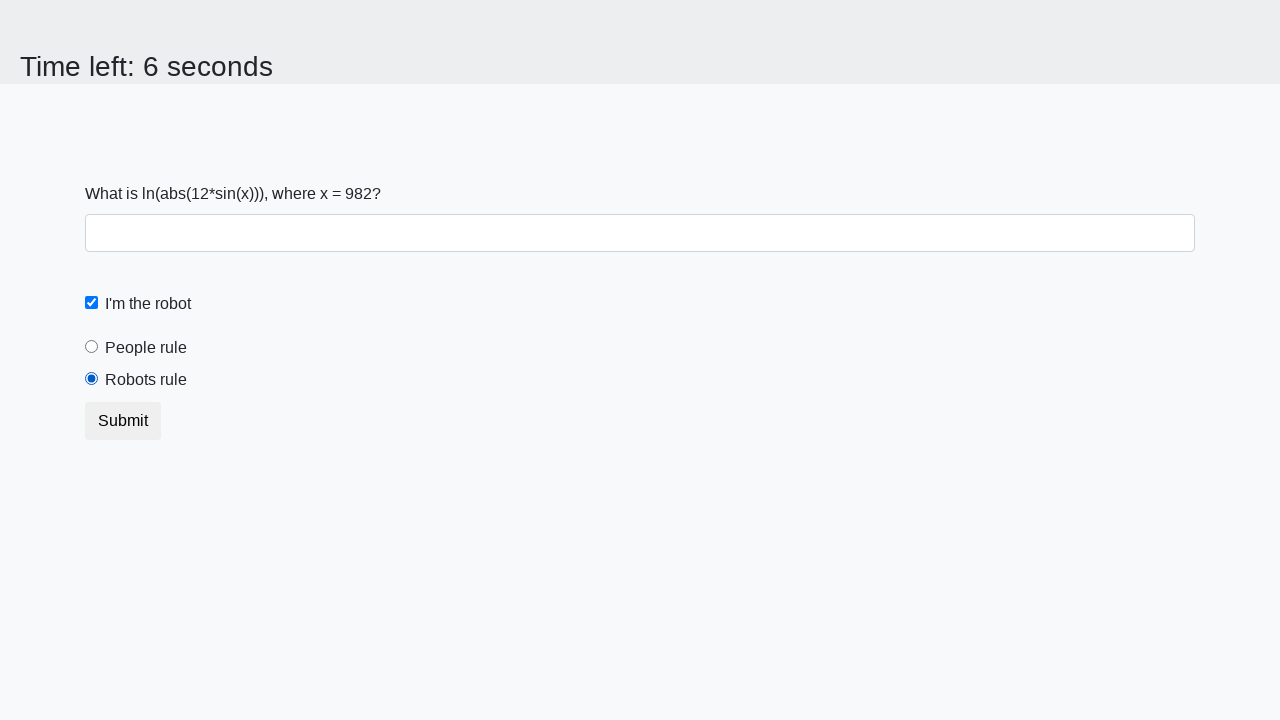

Filled answer field with calculated value: 2.452736588352729 on #answer
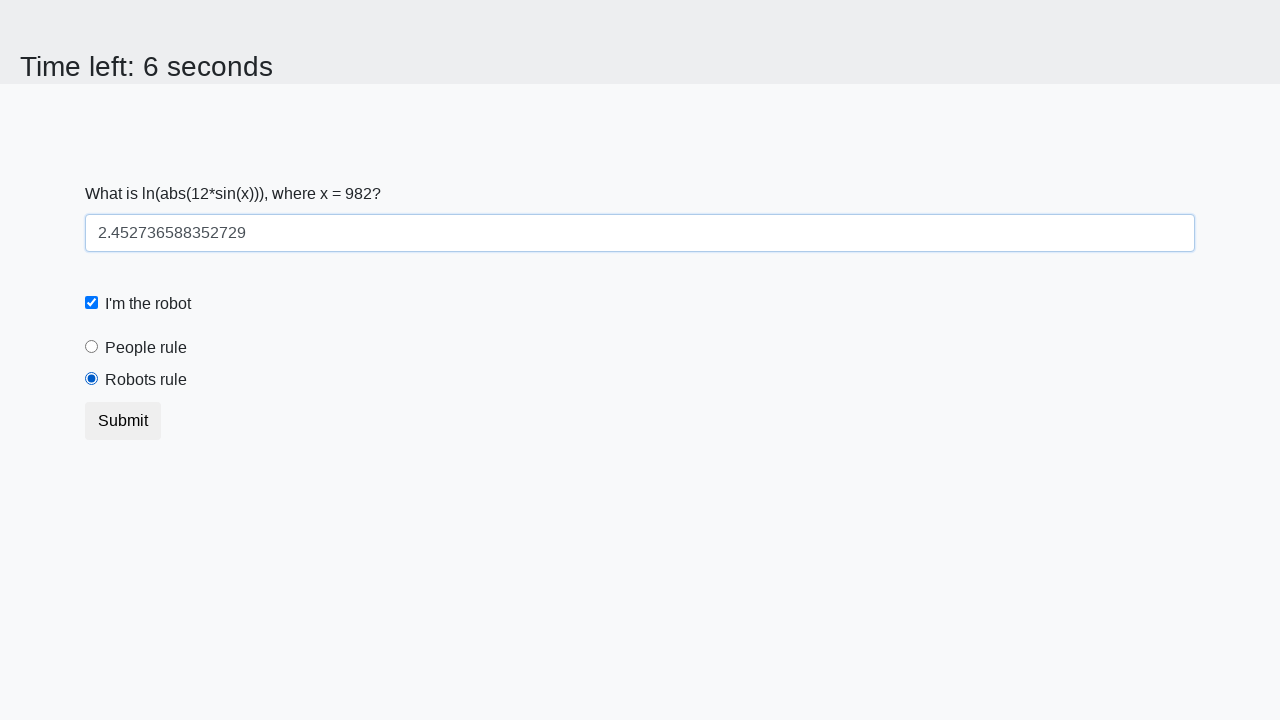

Clicked the submit button at (123, 421) on .btn.btn-default
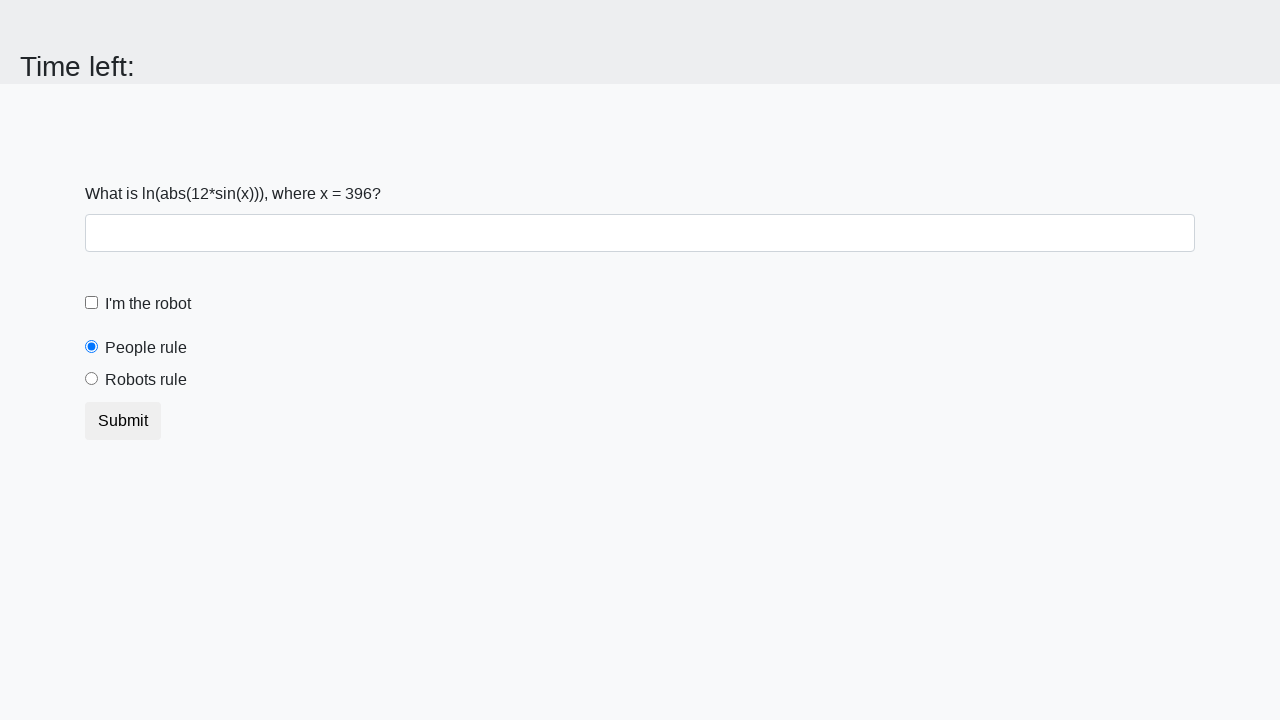

Set up dialog handler to accept alerts
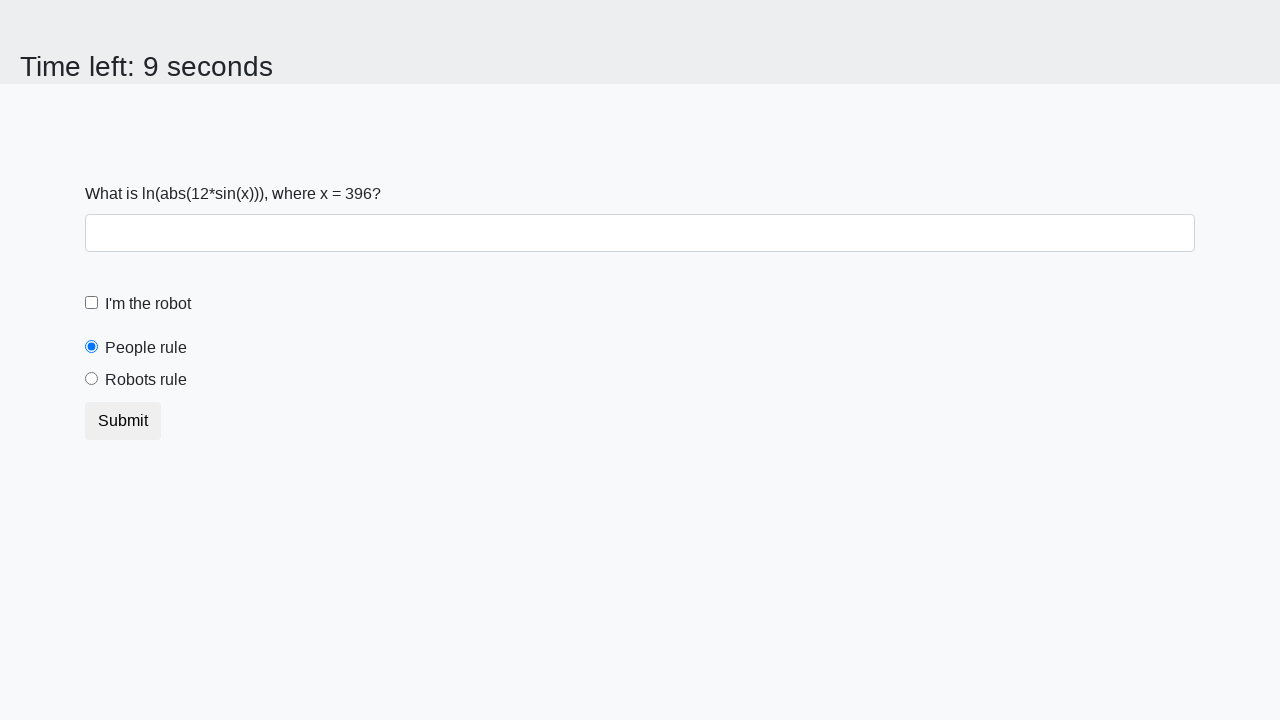

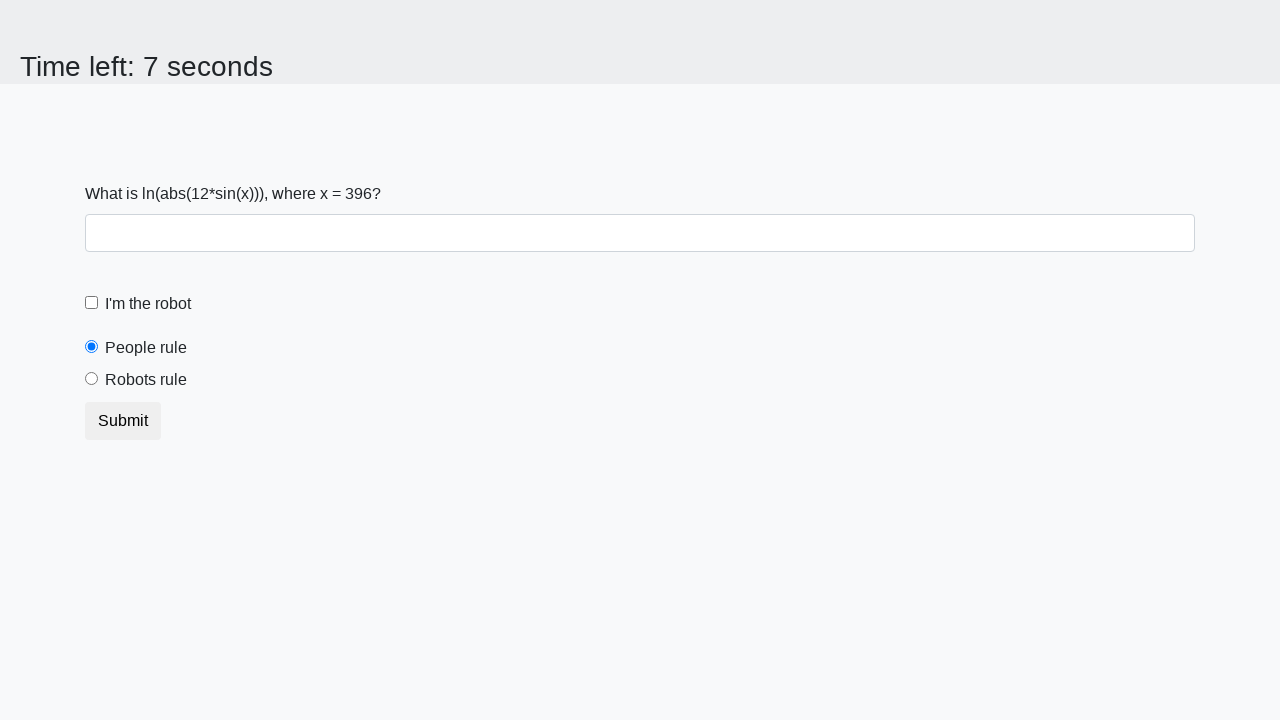